Fills out a Google Form multiple times with property listing information (address, price, and link), submitting each entry and clicking to submit another response.

Starting URL: https://forms.gle/kwWzTm4FyLTVpfg7A

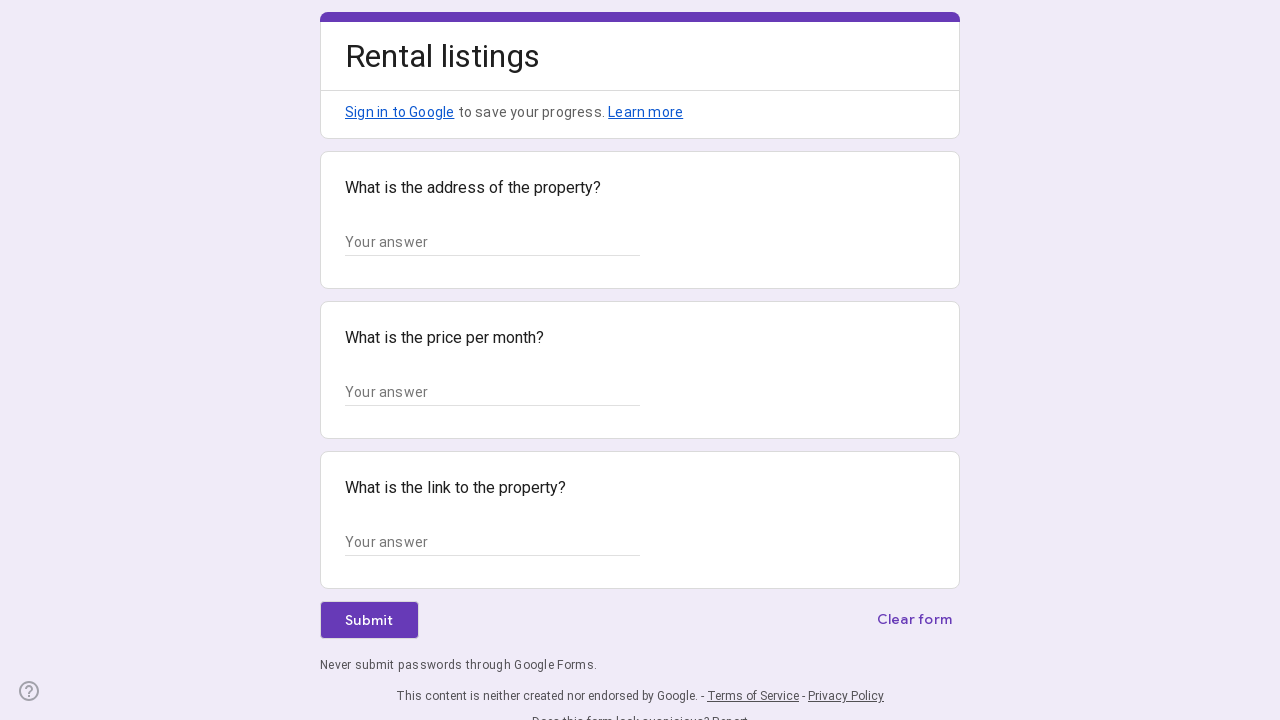

Form loaded and text input fields are ready
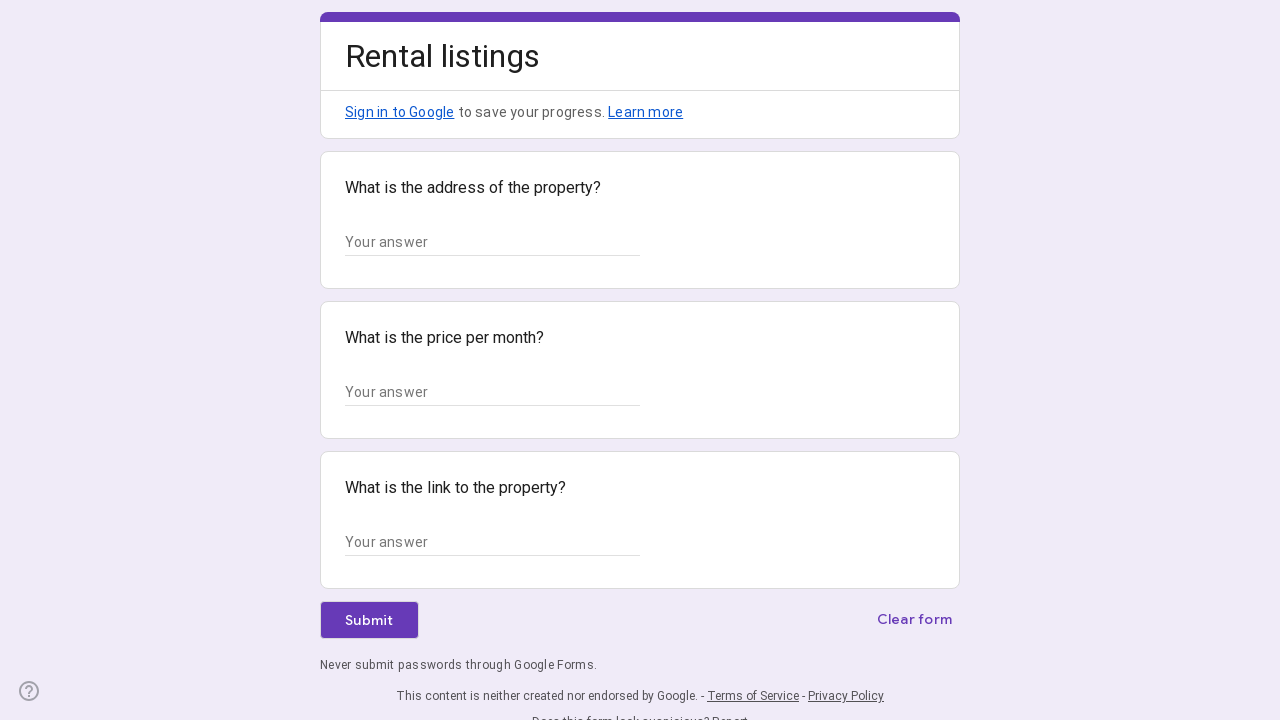

Waited 1 second before filling entry 1
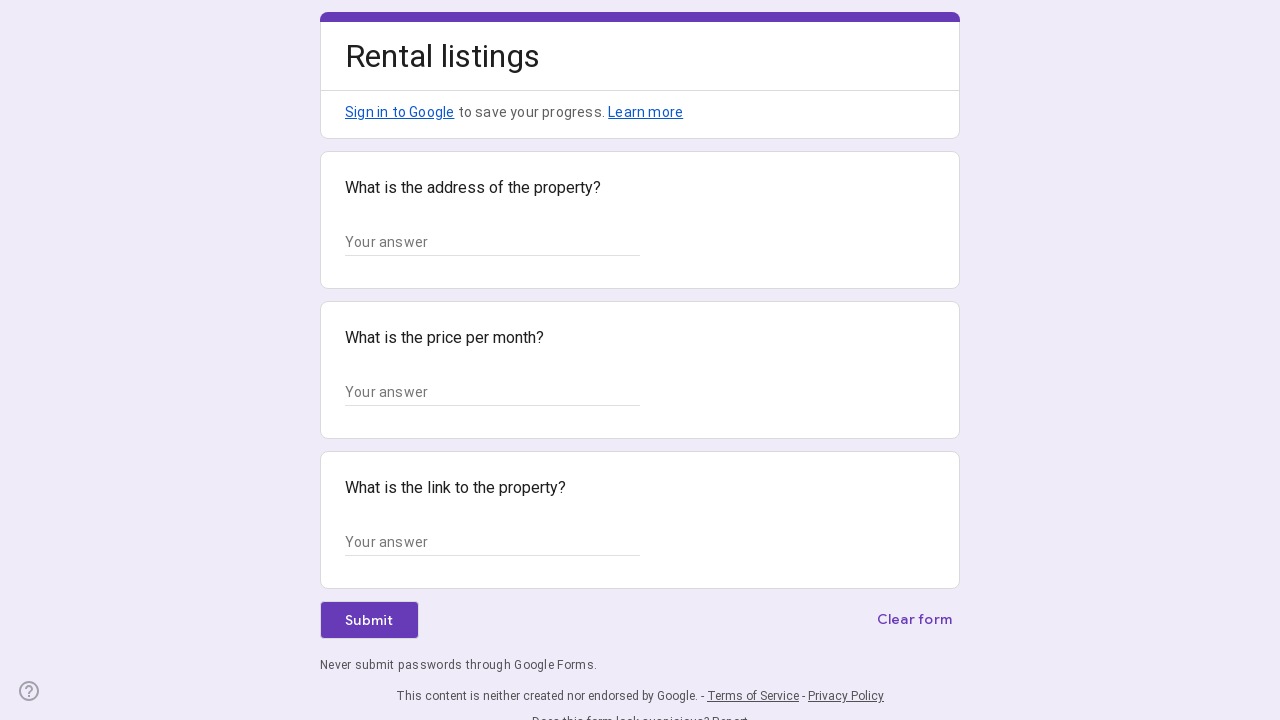

Filled address field with '123 Oak Street, Seattle, WA 98101' on div[data-params*="Address"] input[type="text"], input[type="text"] >> nth=0
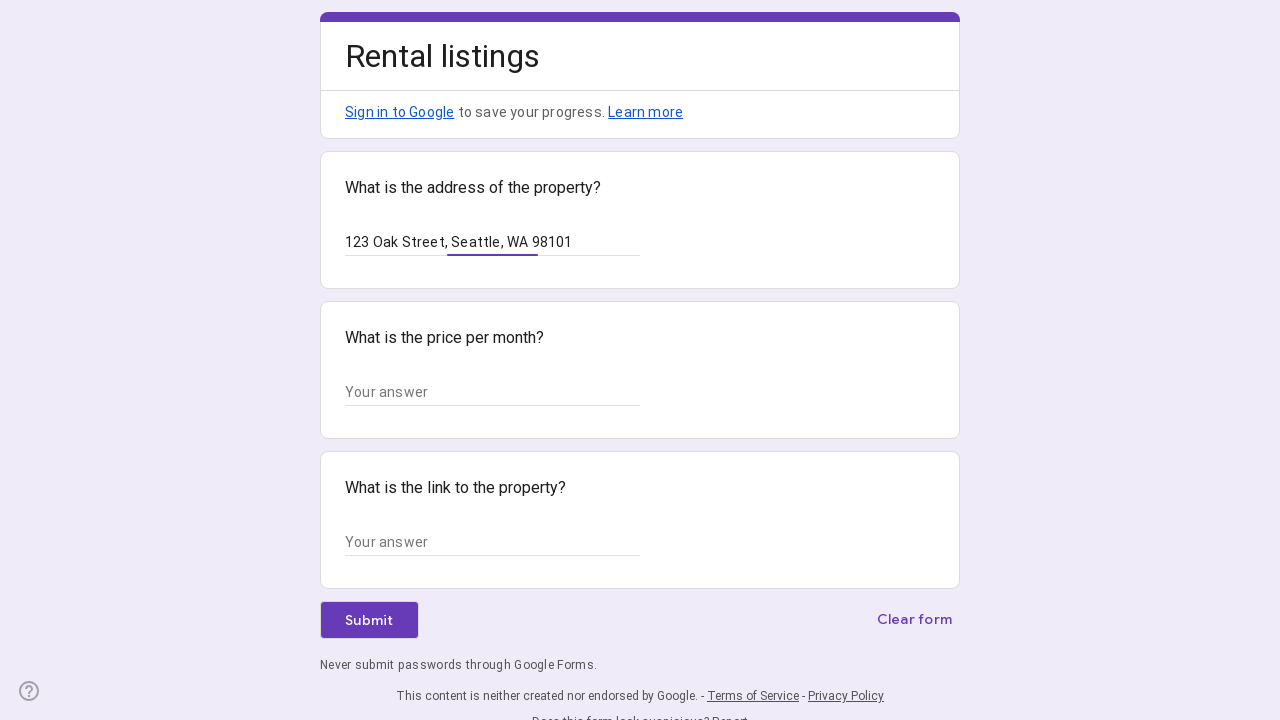

Filled price field with '$750,000' on div[data-params*="Price"] input[type="text"], input[type="text"] >> nth=1
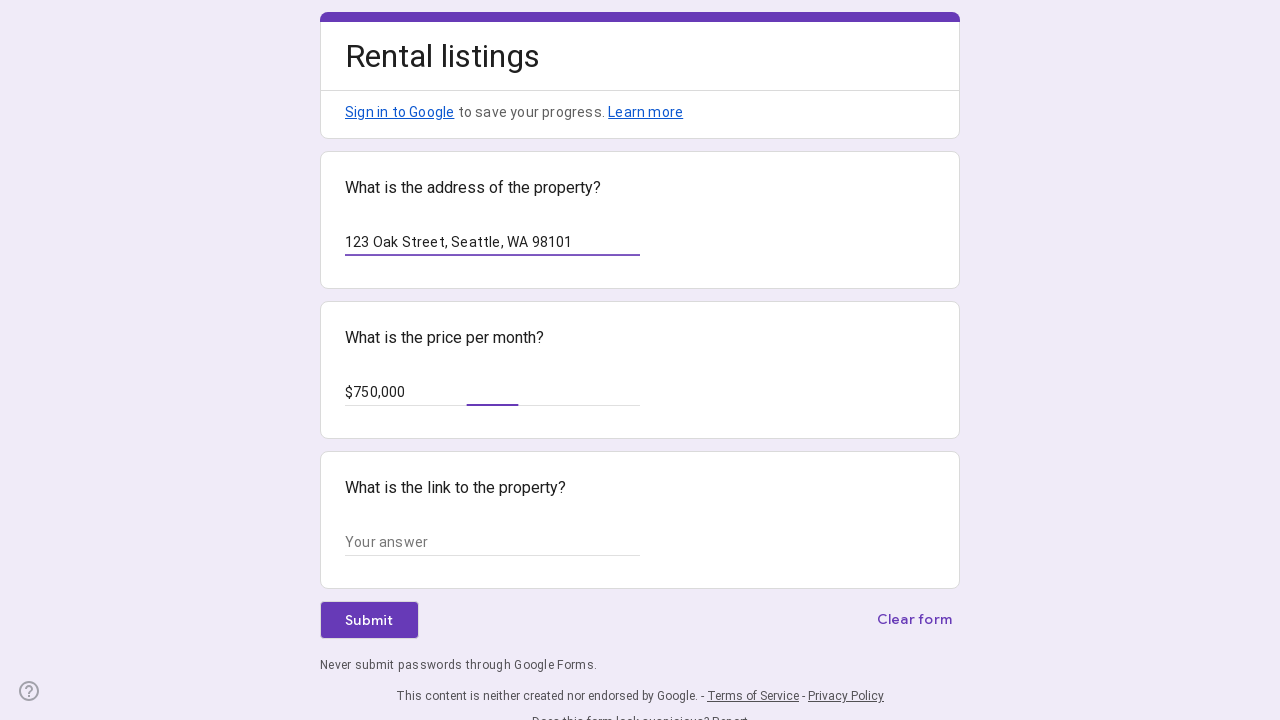

Filled link field with 'https://www.redfin.com/WA/Seattle/123-Oak-St-98101/home/12345678' on div[data-params*="Link"] input[type="text"], input[type="text"] >> nth=2
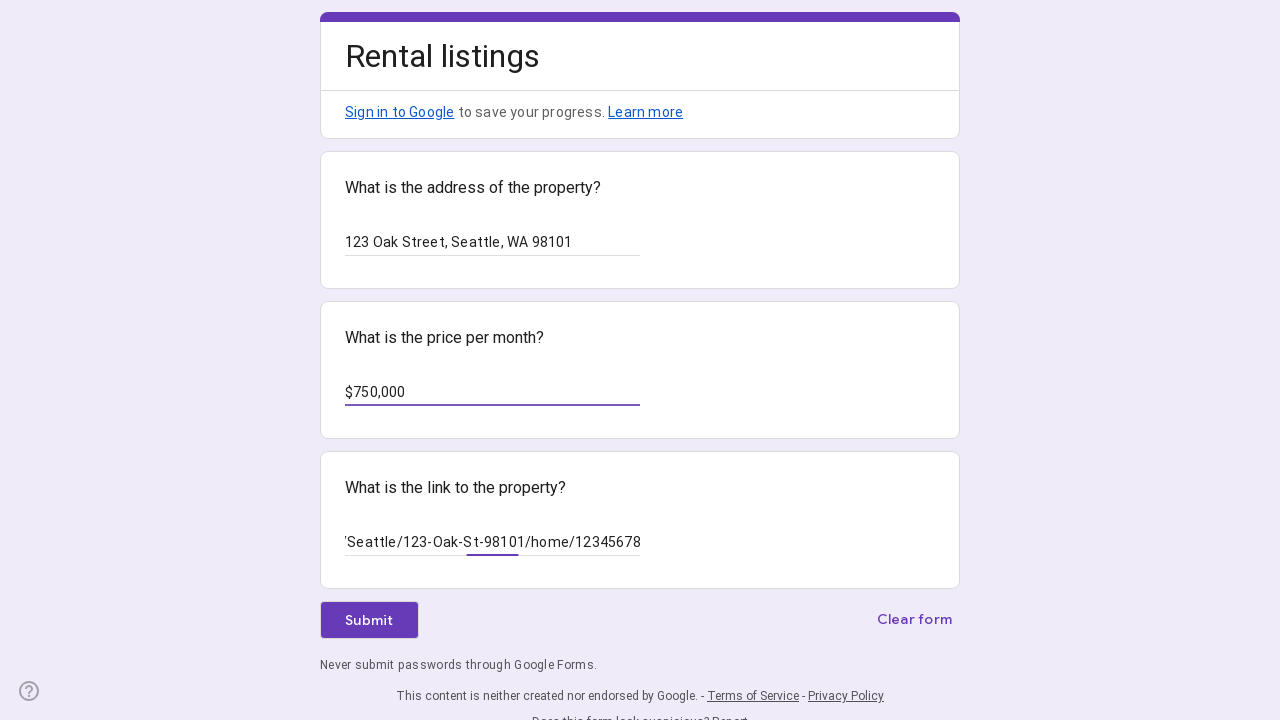

Clicked Submit button for entry 1 at (369, 620) on div[role="button"]:has-text("Submit"), span:has-text("Submit")
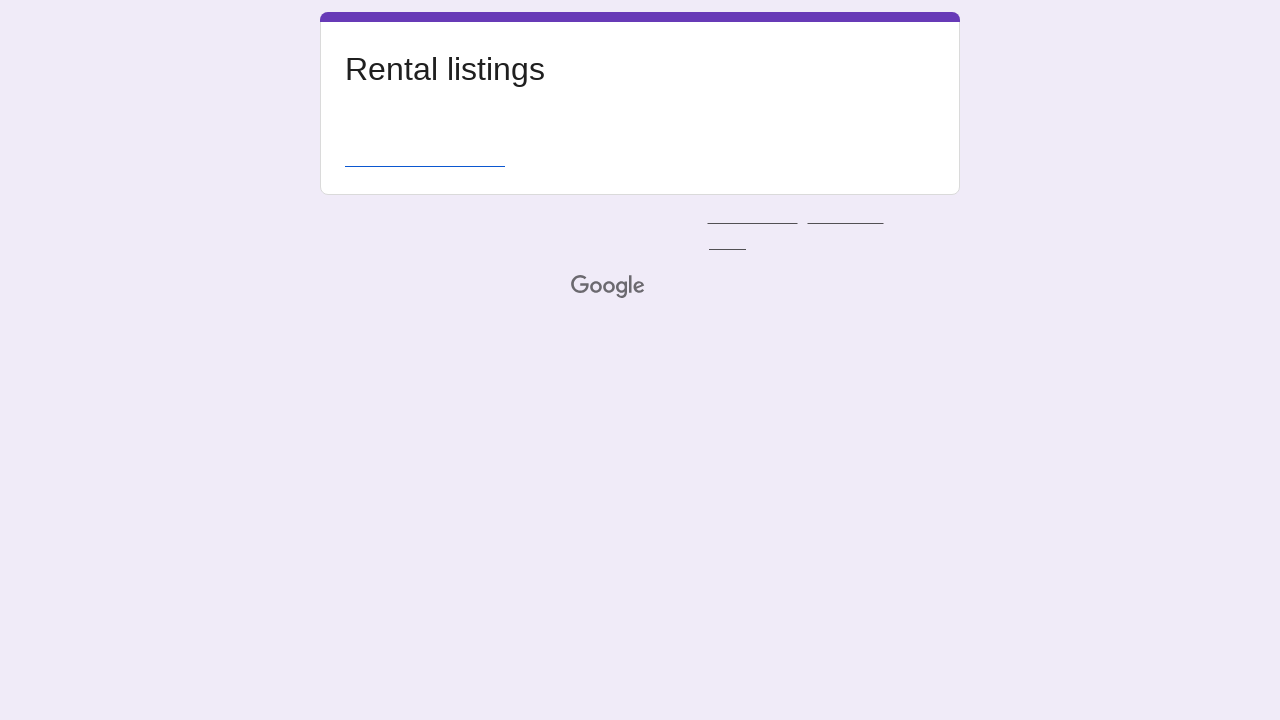

Form submission confirmed for entry 1
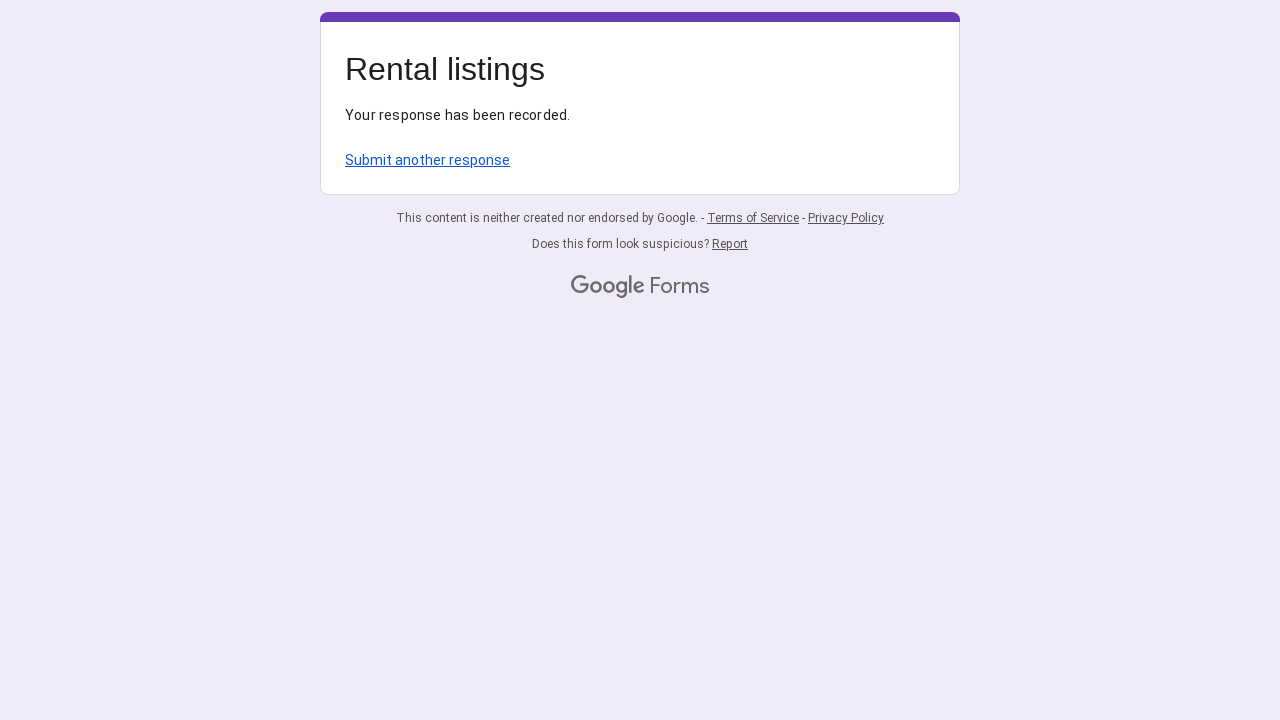

Clicked 'Submit another response' to return to form for entry 1 at (428, 160) on a:has-text("Submit another response")
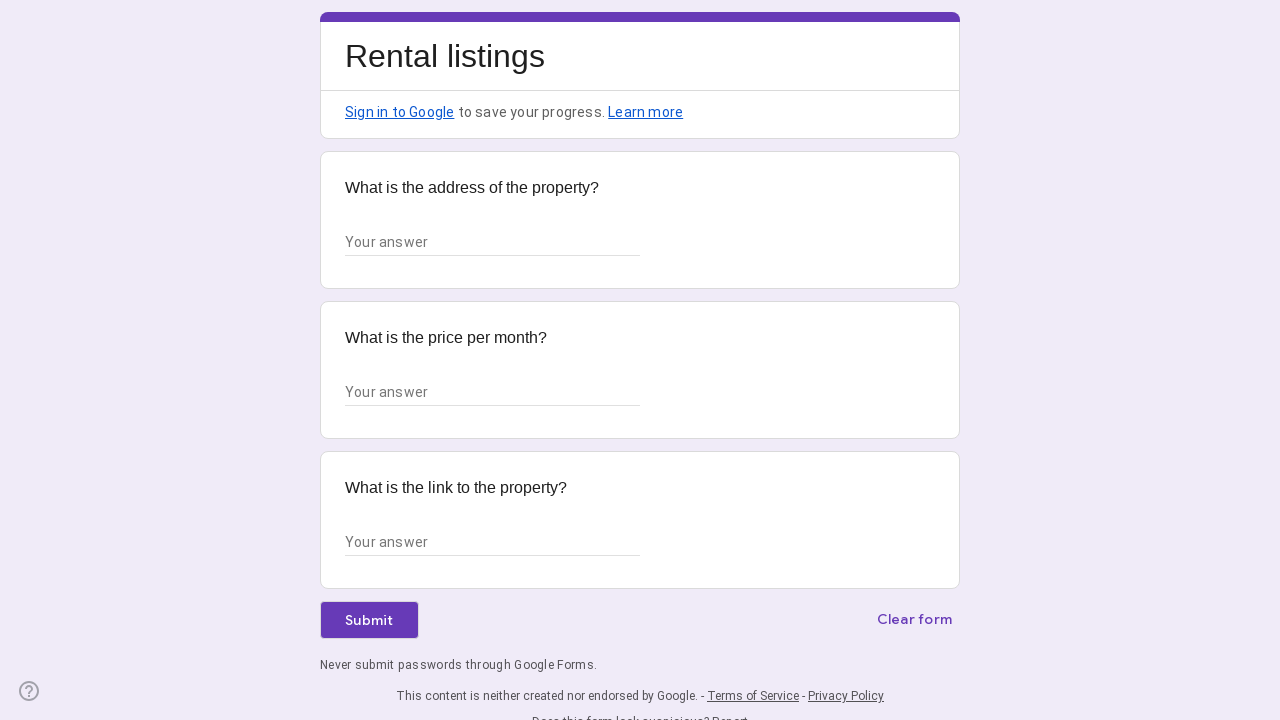

Waited 1 second before filling entry 2
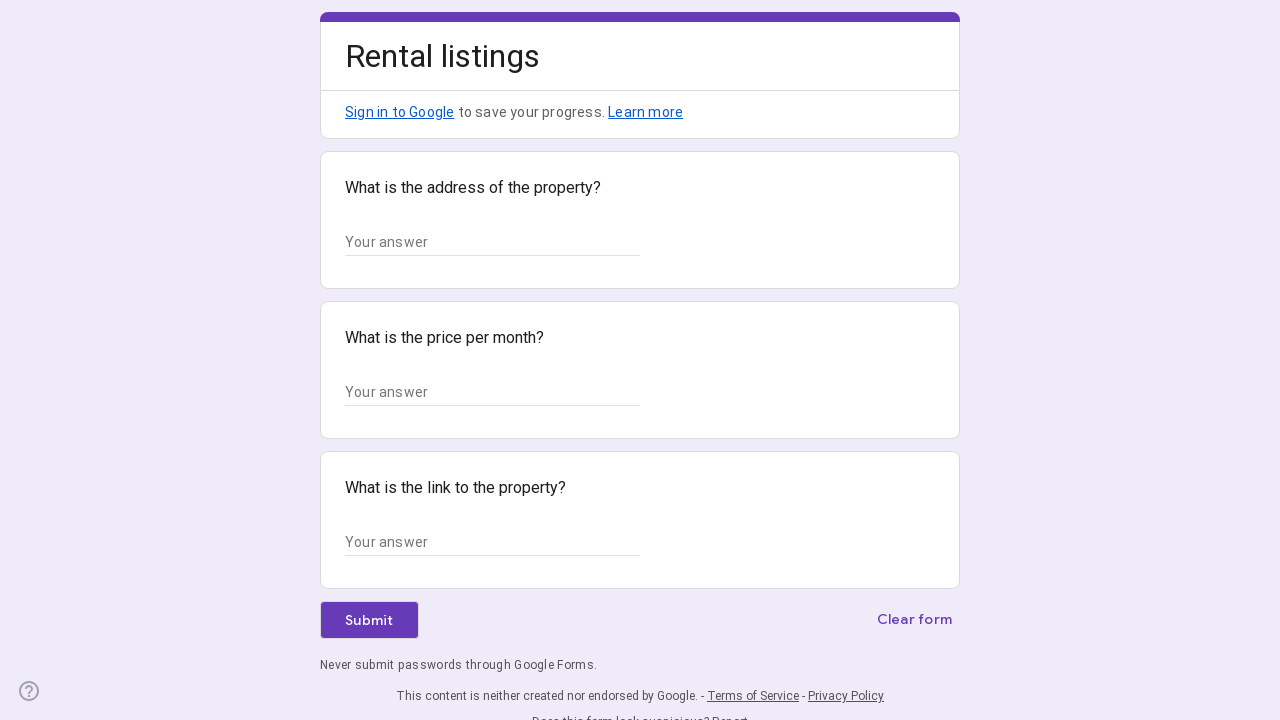

Filled address field with '456 Pine Avenue, Bellevue, WA 98004' on div[data-params*="Address"] input[type="text"], input[type="text"] >> nth=0
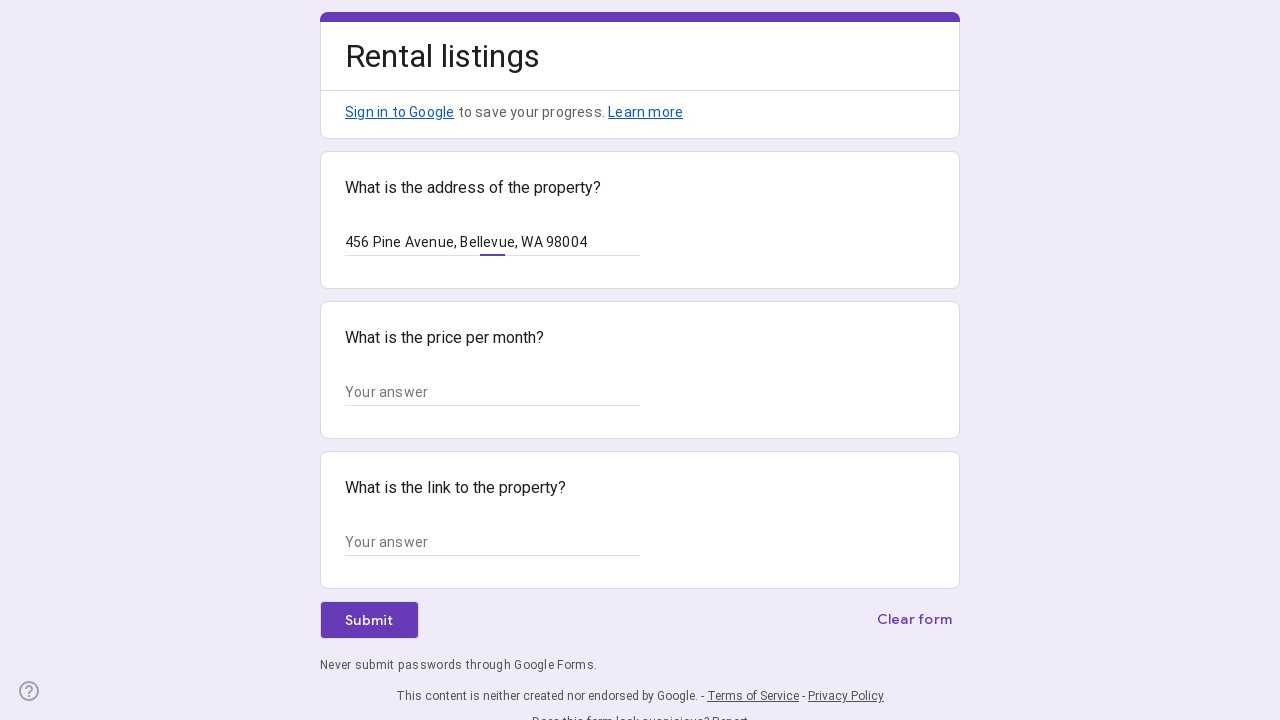

Filled price field with '$925,000' on div[data-params*="Price"] input[type="text"], input[type="text"] >> nth=1
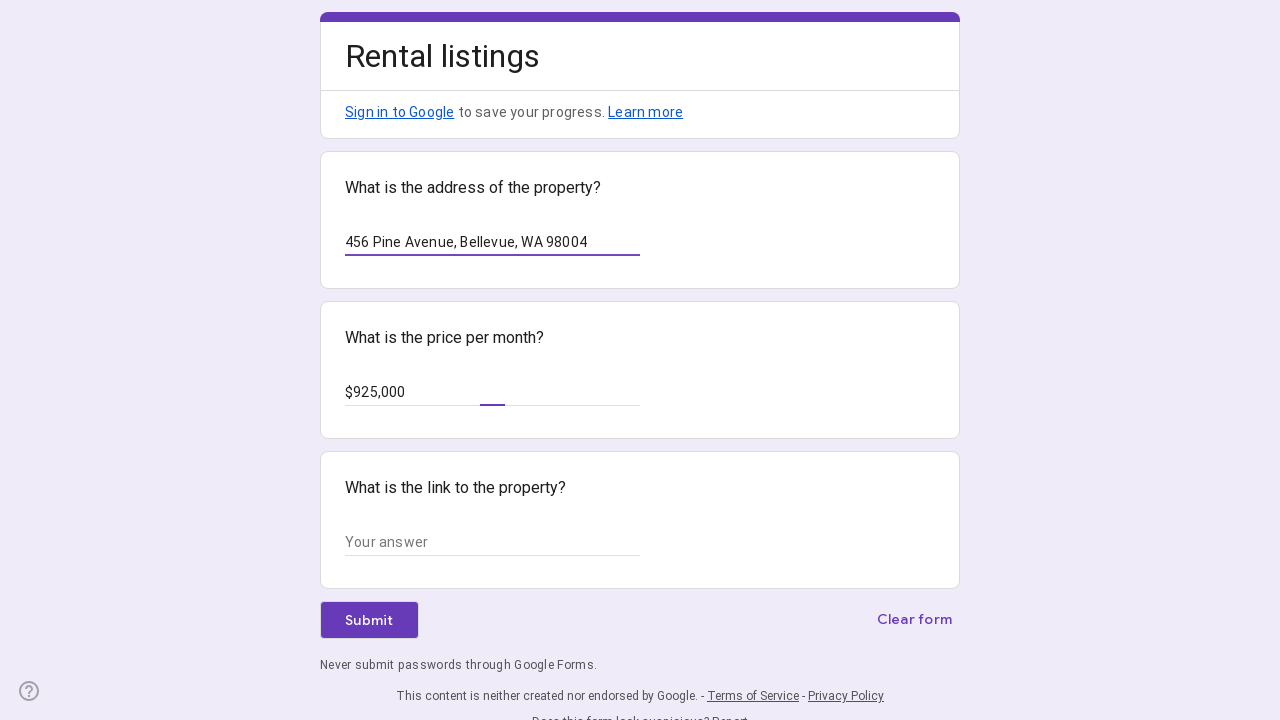

Filled link field with 'https://www.redfin.com/WA/Bellevue/456-Pine-Ave-98004/home/87654321' on div[data-params*="Link"] input[type="text"], input[type="text"] >> nth=2
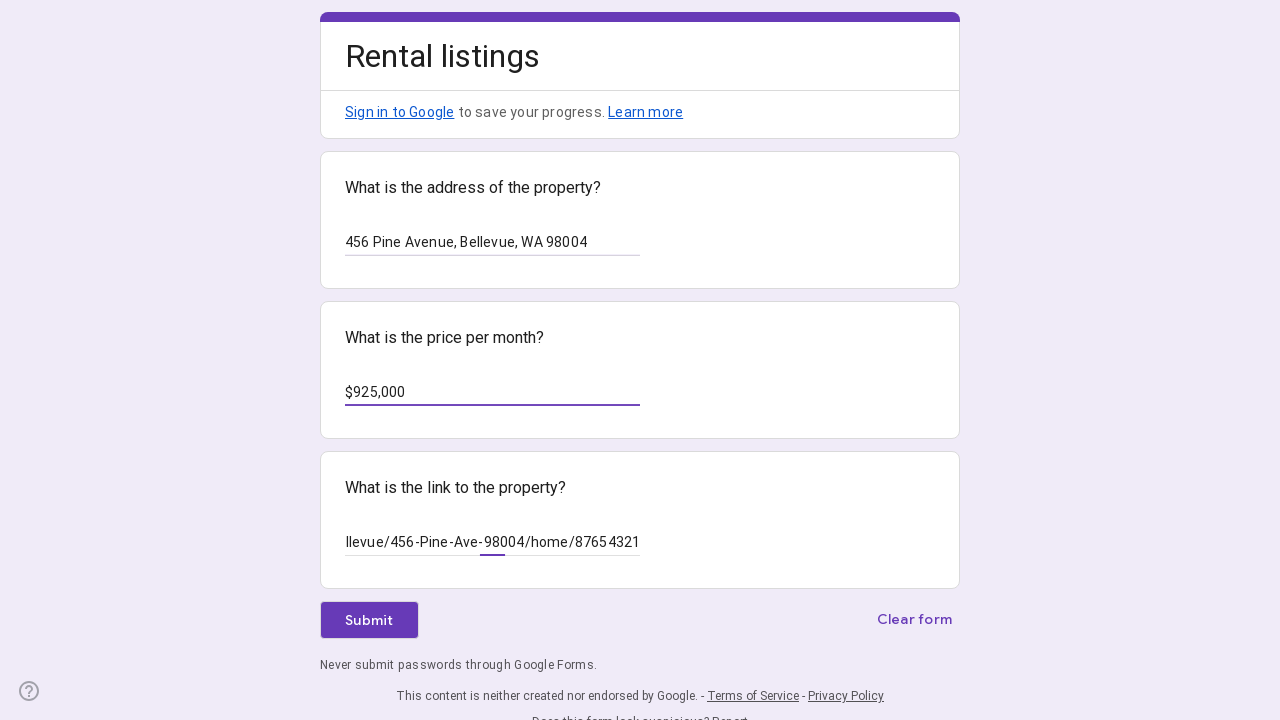

Clicked Submit button for entry 2 at (369, 620) on div[role="button"]:has-text("Submit"), span:has-text("Submit")
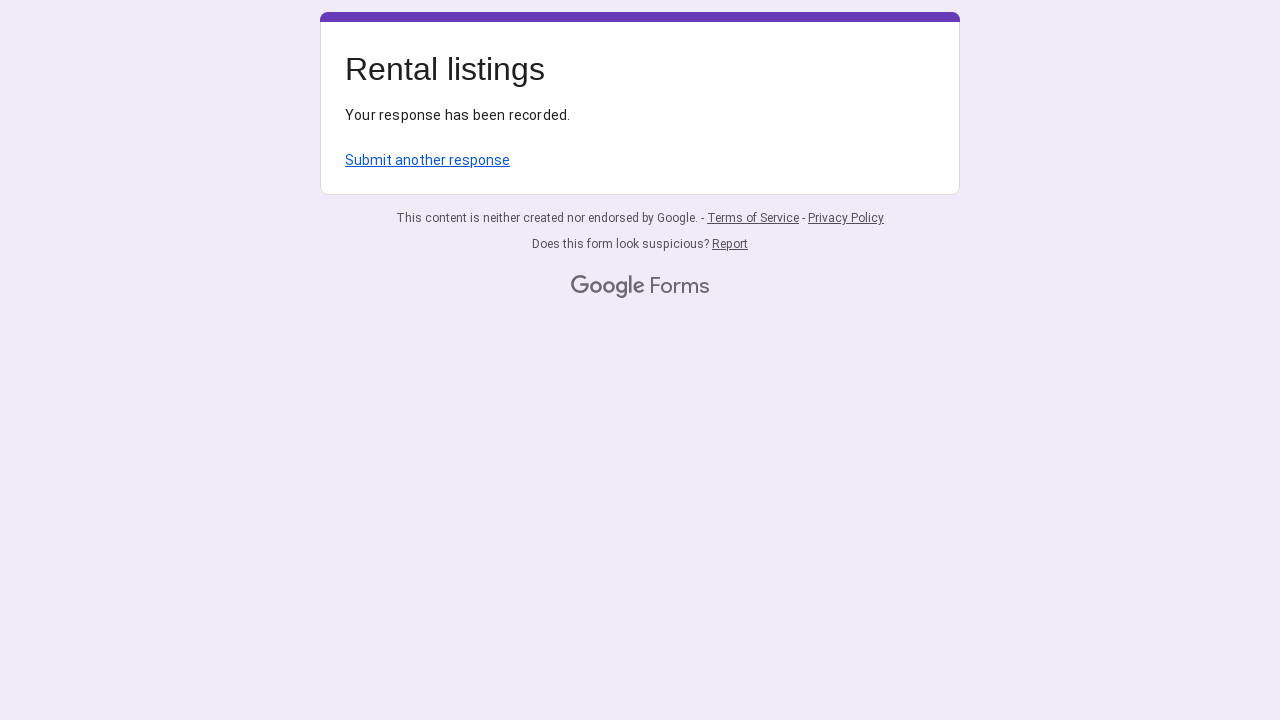

Form submission confirmed for entry 2
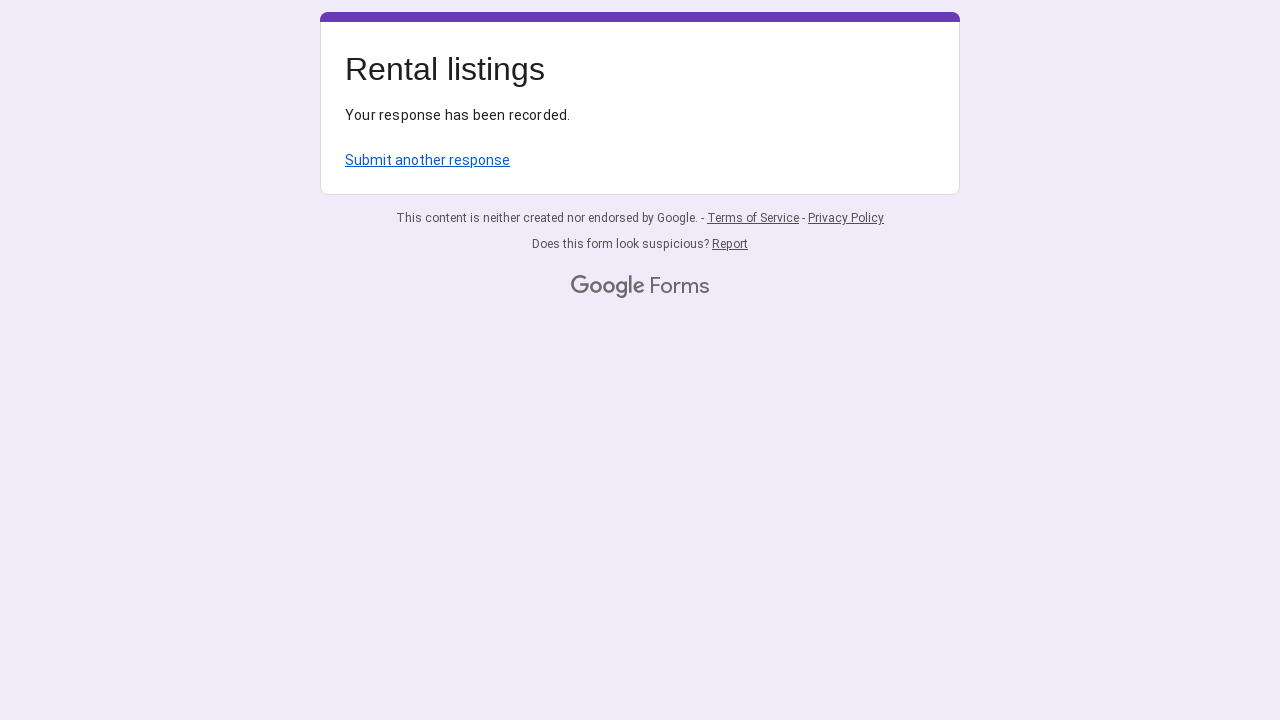

Clicked 'Submit another response' to return to form for entry 2 at (428, 160) on a:has-text("Submit another response")
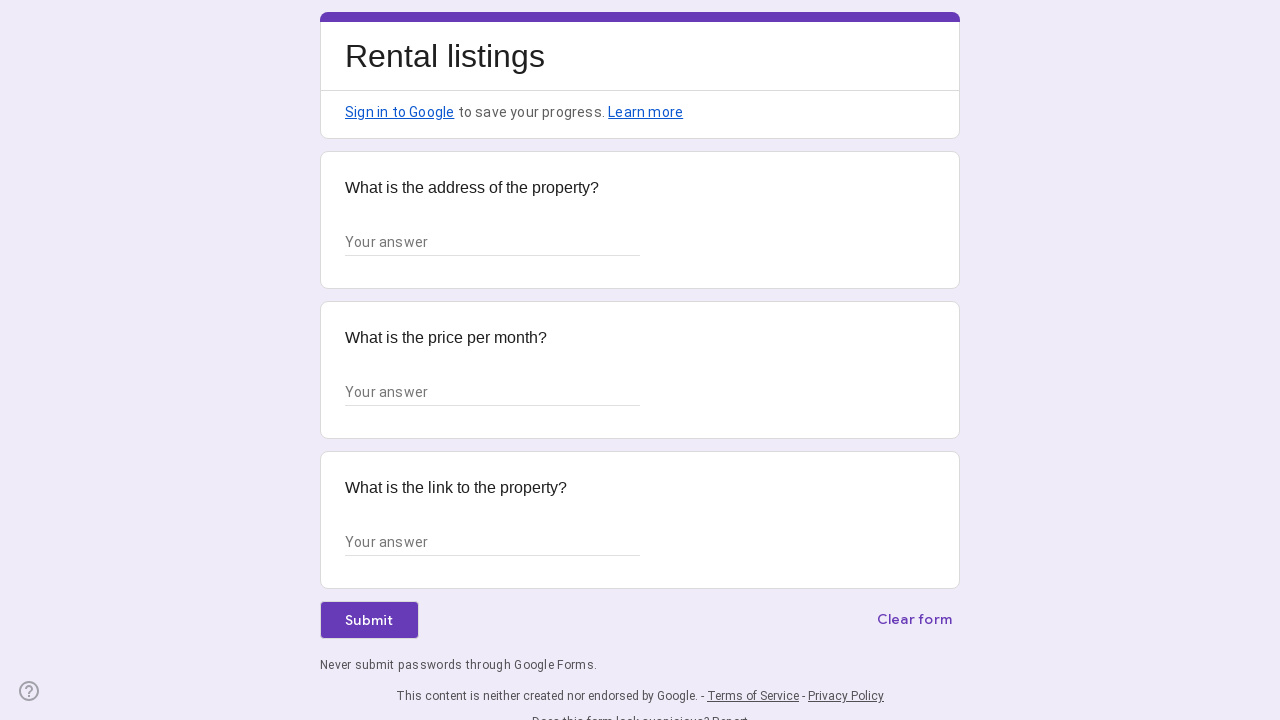

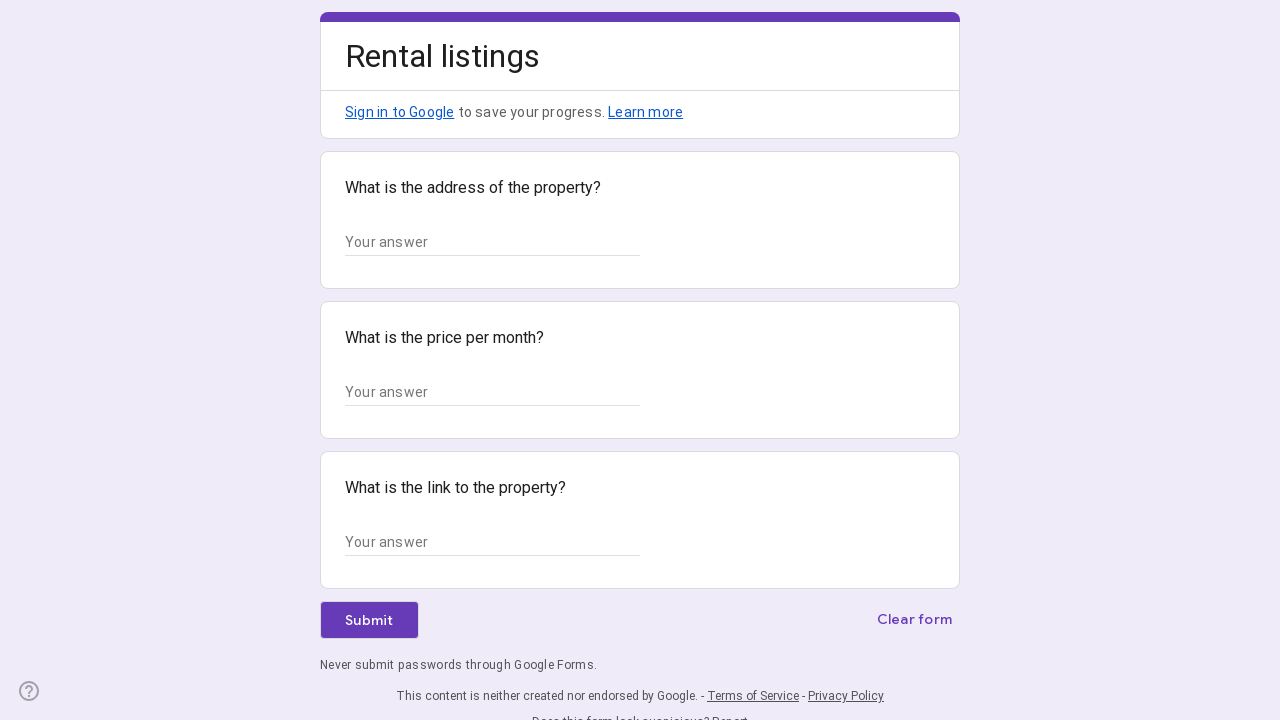